Tests adding a product to the shopping cart by navigating to the store, clicking on a product, and adding it to cart, then verifying the cart amount reflects the product price.

Starting URL: https://atid.store/

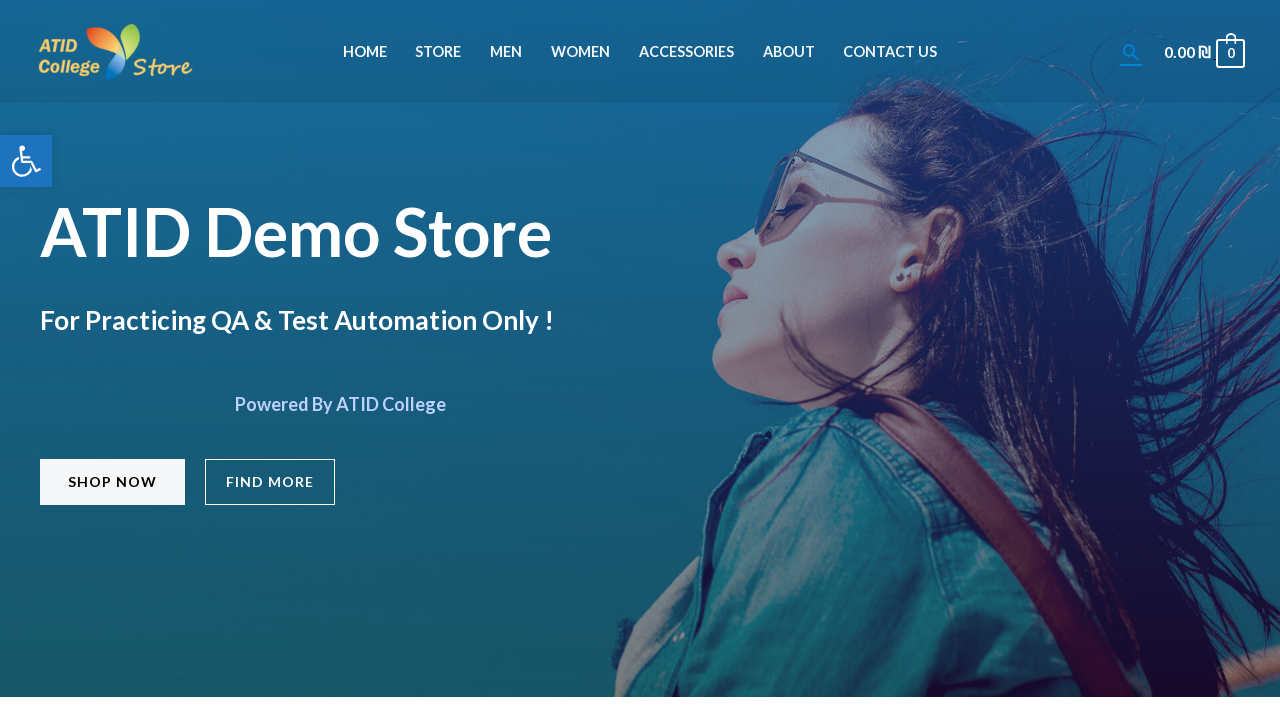

Clicked on the Store/Products menu item at (438, 52) on #menu-item-45
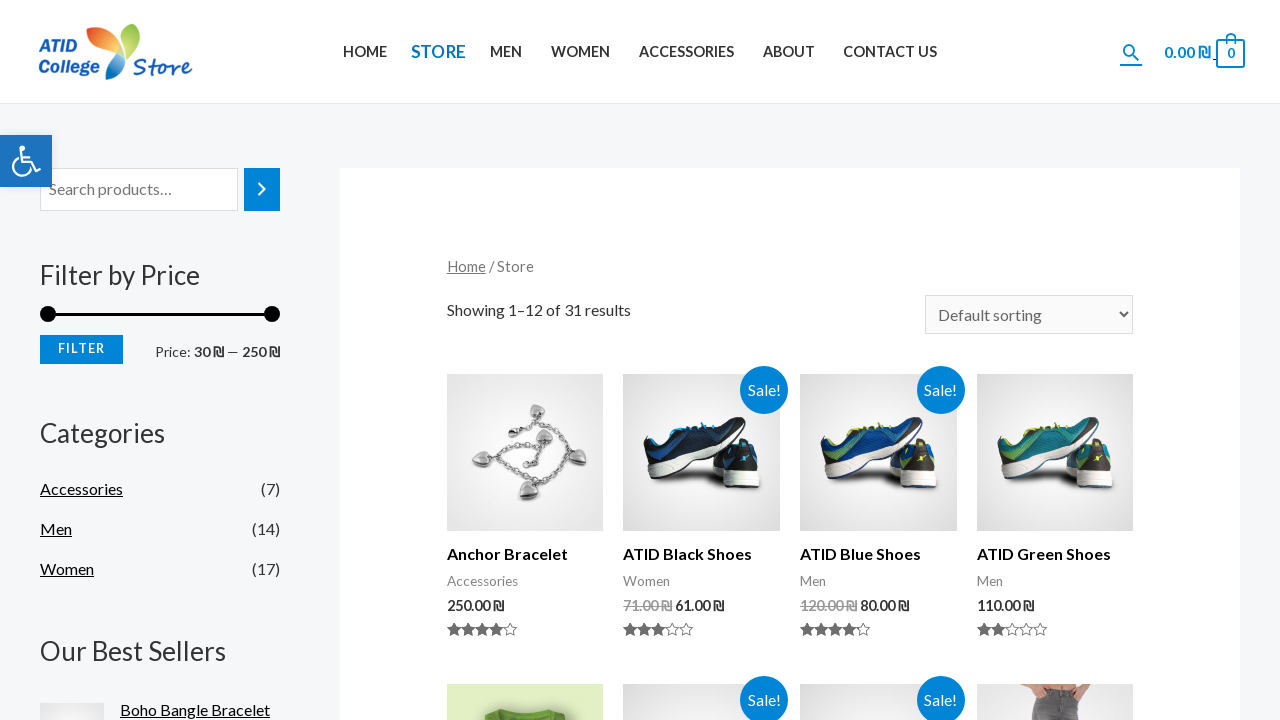

Clicked on the first product image at (525, 453) on xpath=//*[@id='main']/div/ul/li[1]/div[1]/a/img
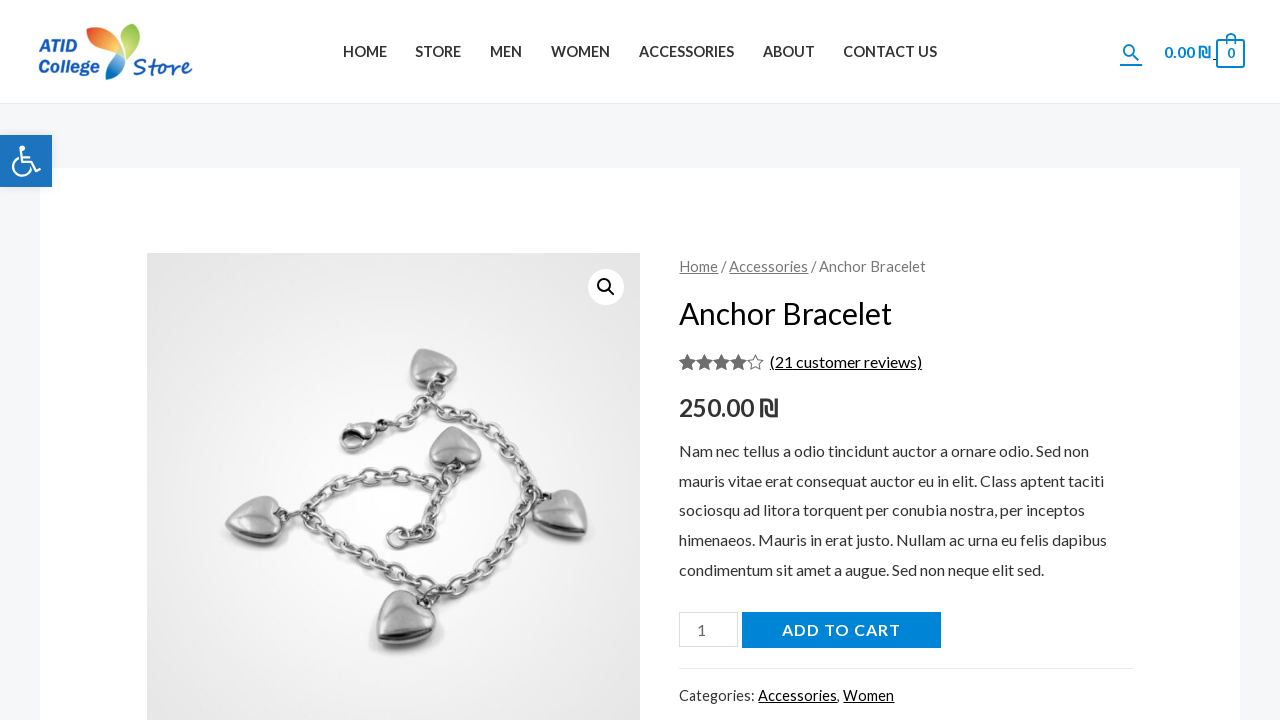

Clicked the add to cart button at (841, 630) on [name='add-to-cart']
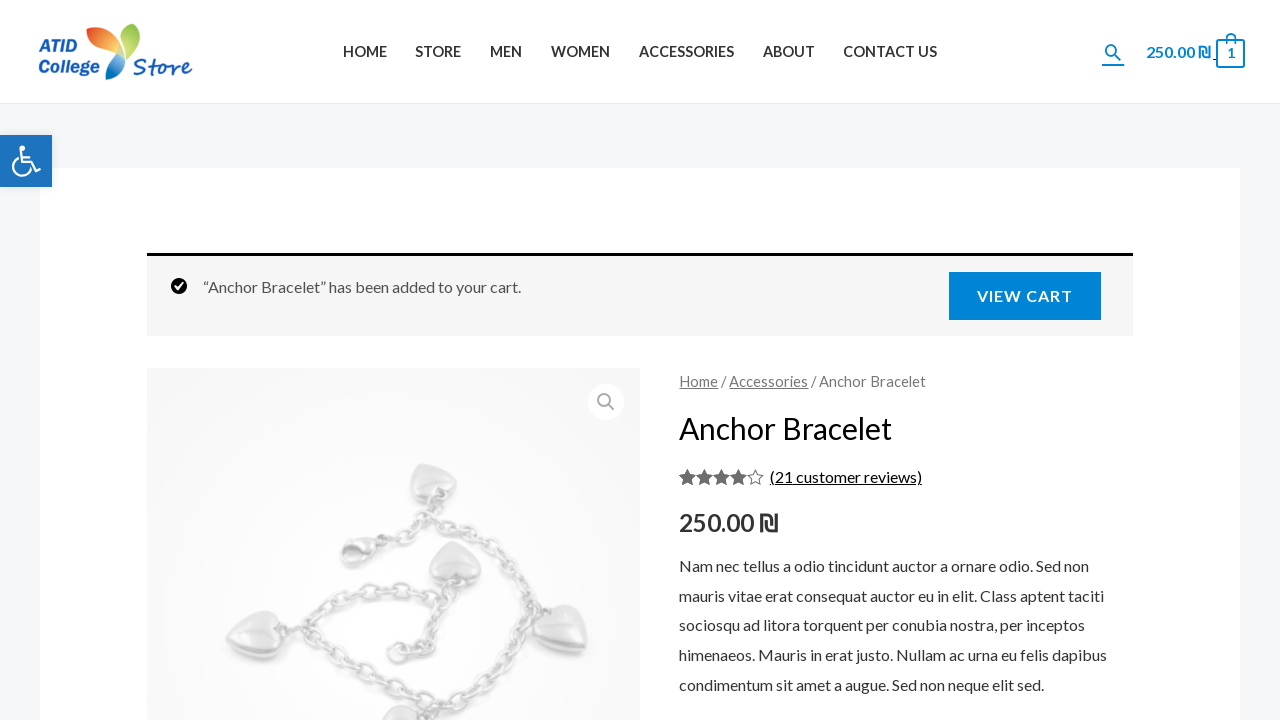

Cart updated and shopping cart element became visible
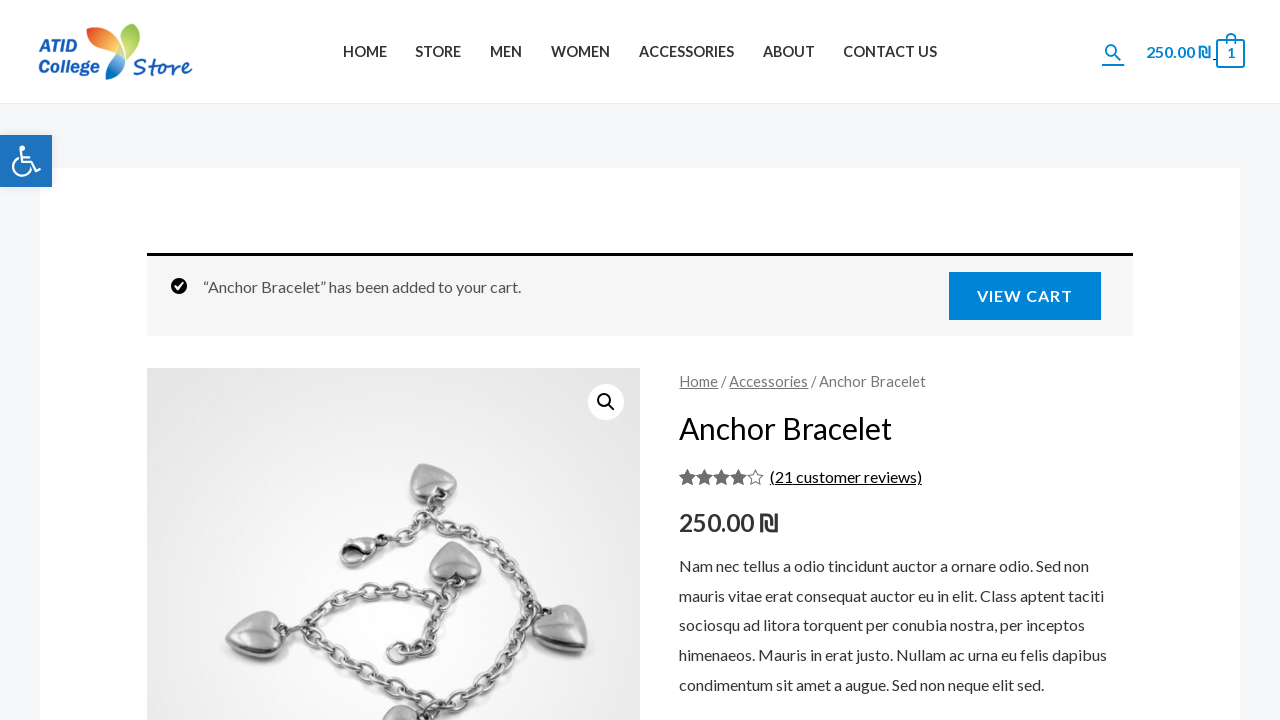

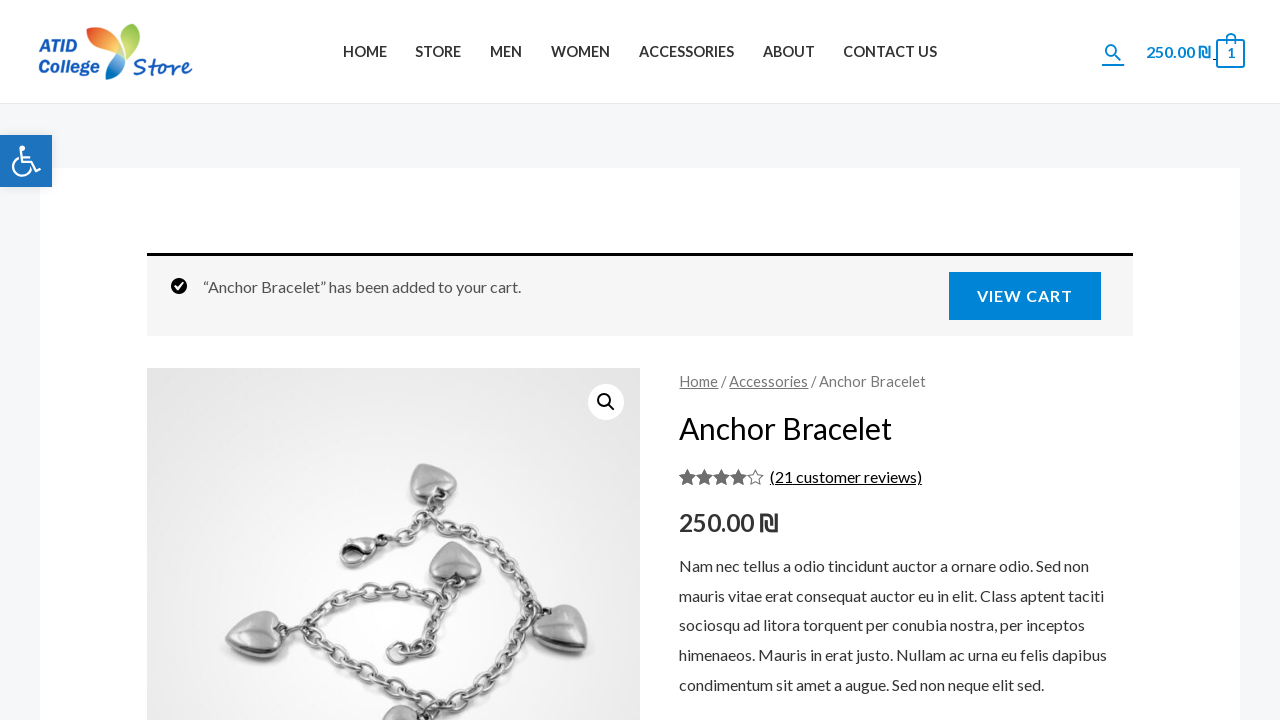